Tests keyboard input simulation by typing text, using space key, and backspace in an input field

Starting URL: http://sahitest.com/demo/label.htm

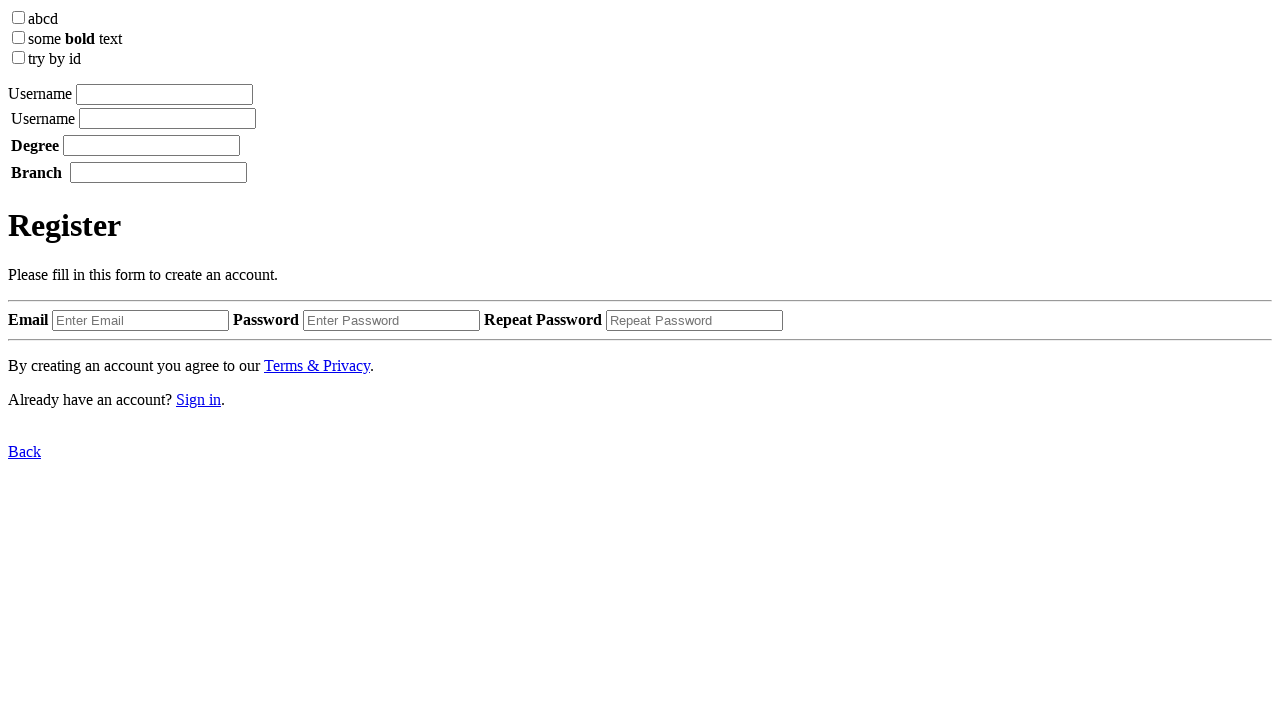

Clicked the input field at (164, 94) on xpath=/html/body/label[1]/input
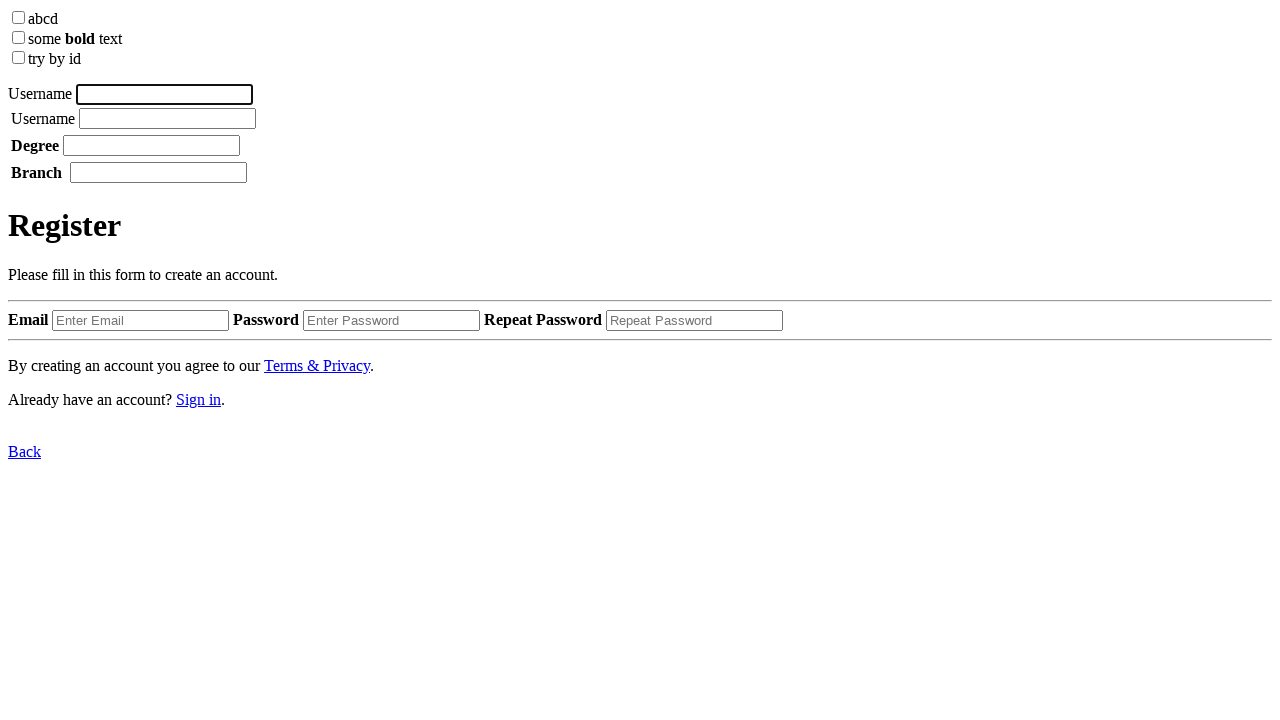

Typed 'username' into input field
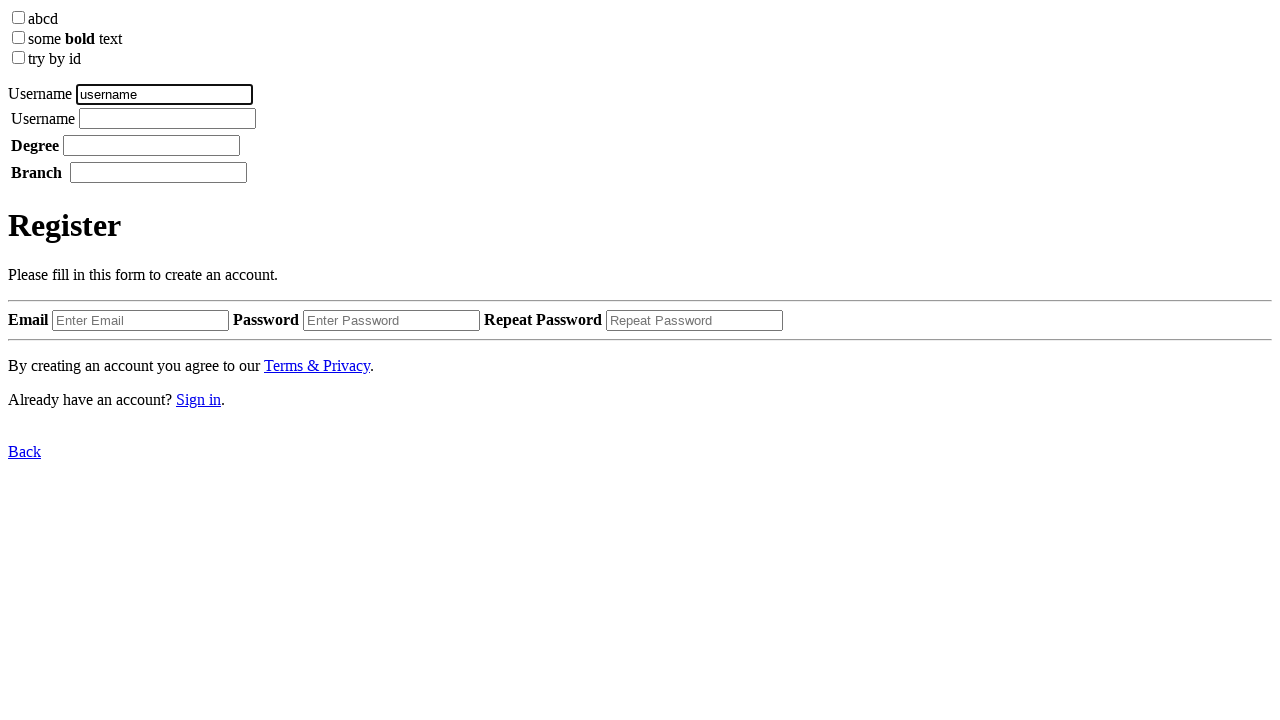

Waited 1 second
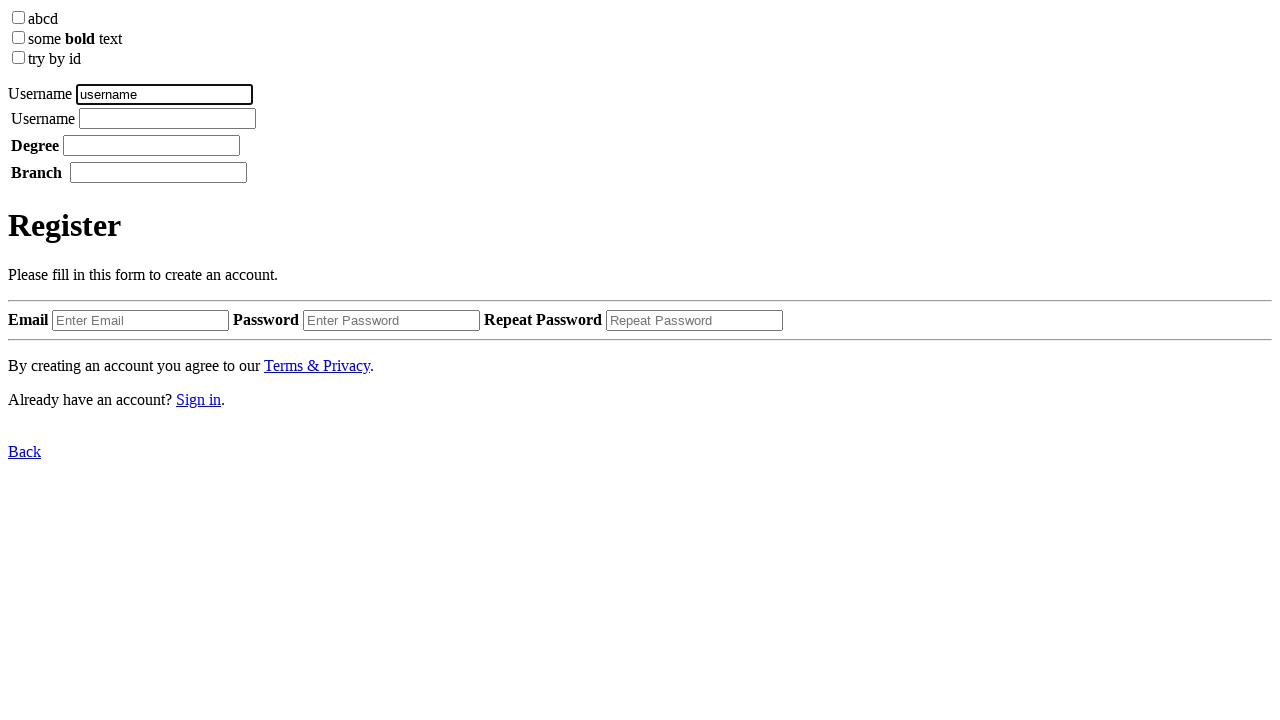

Pressed space key
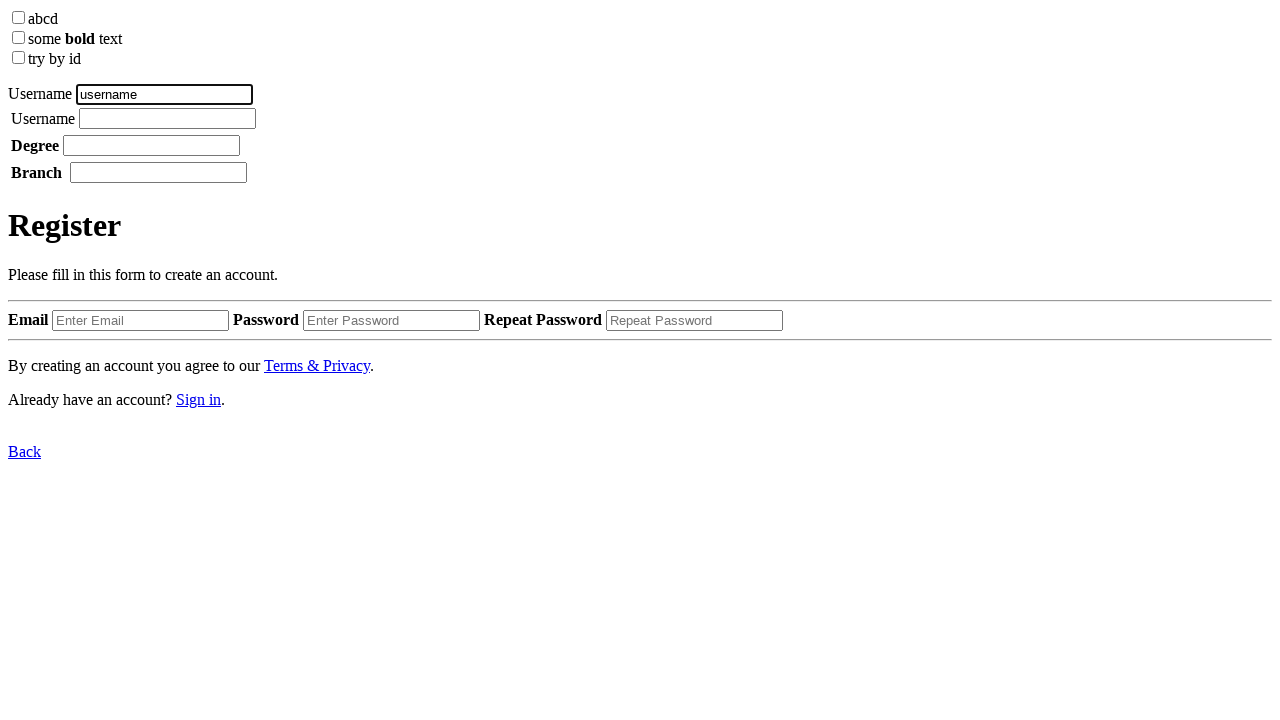

Waited 1 second
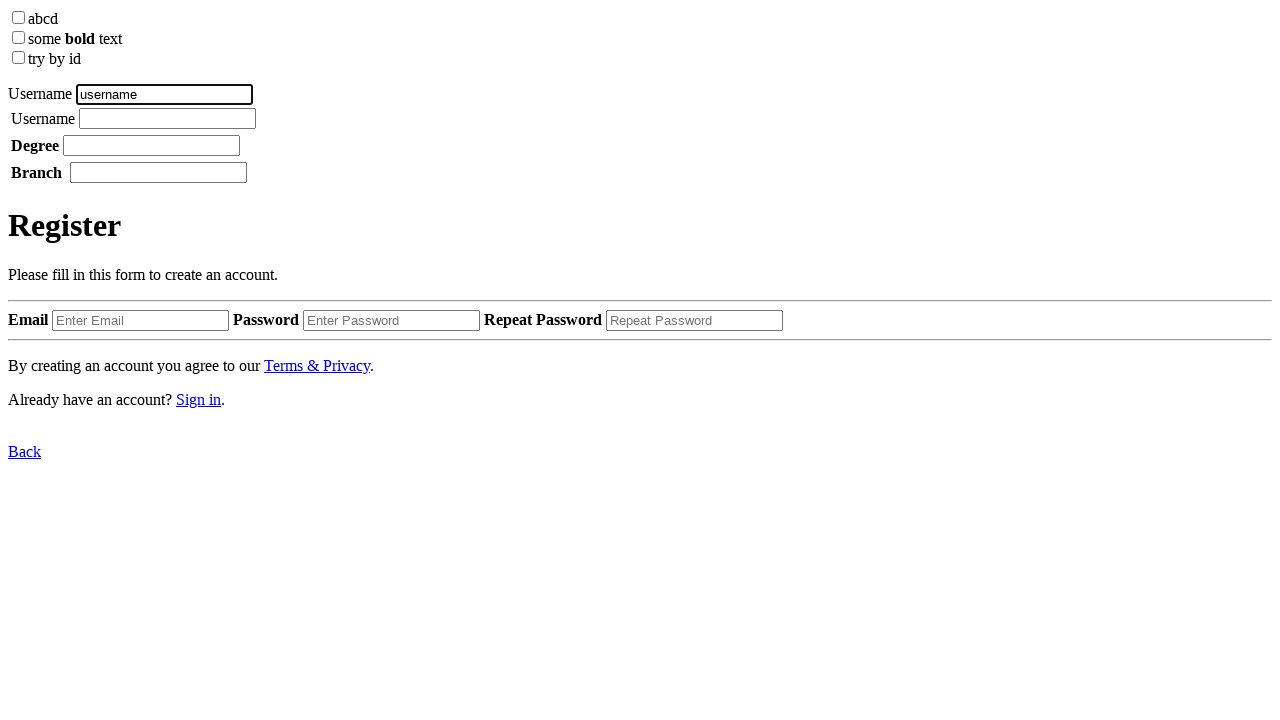

Typed 'tom' into input field
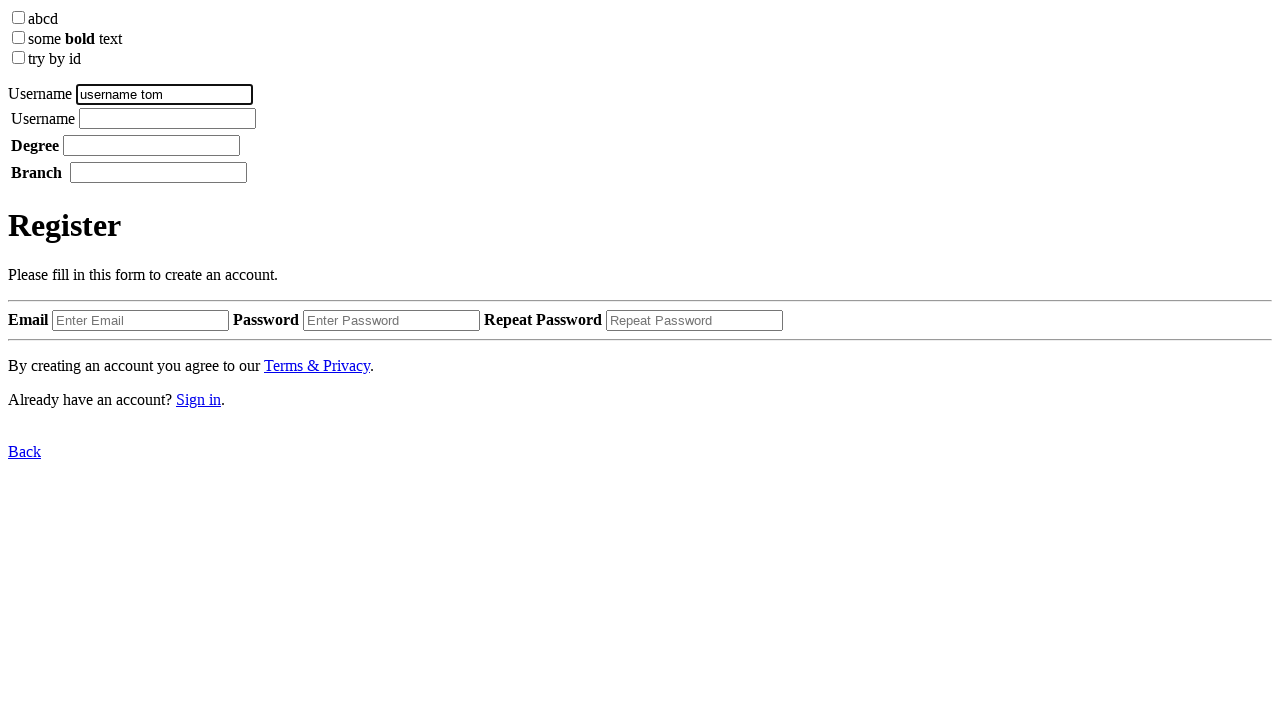

Waited 1 second
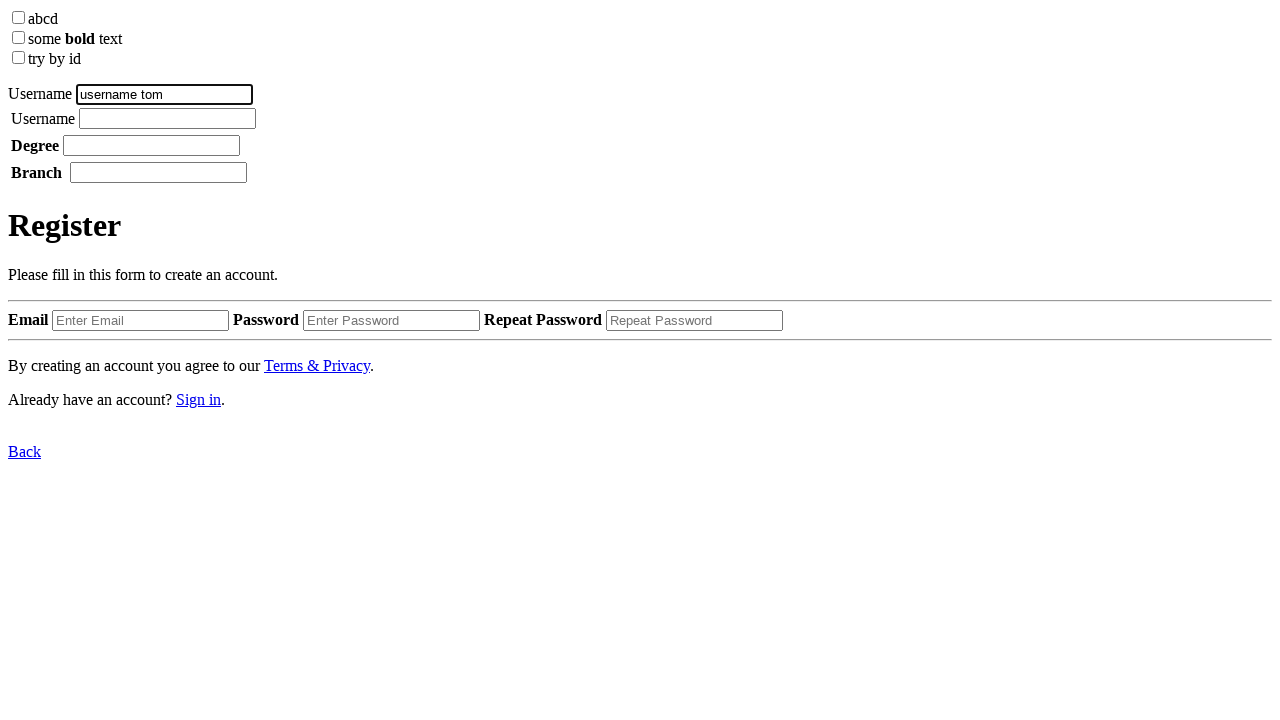

Pressed backspace key to delete last character
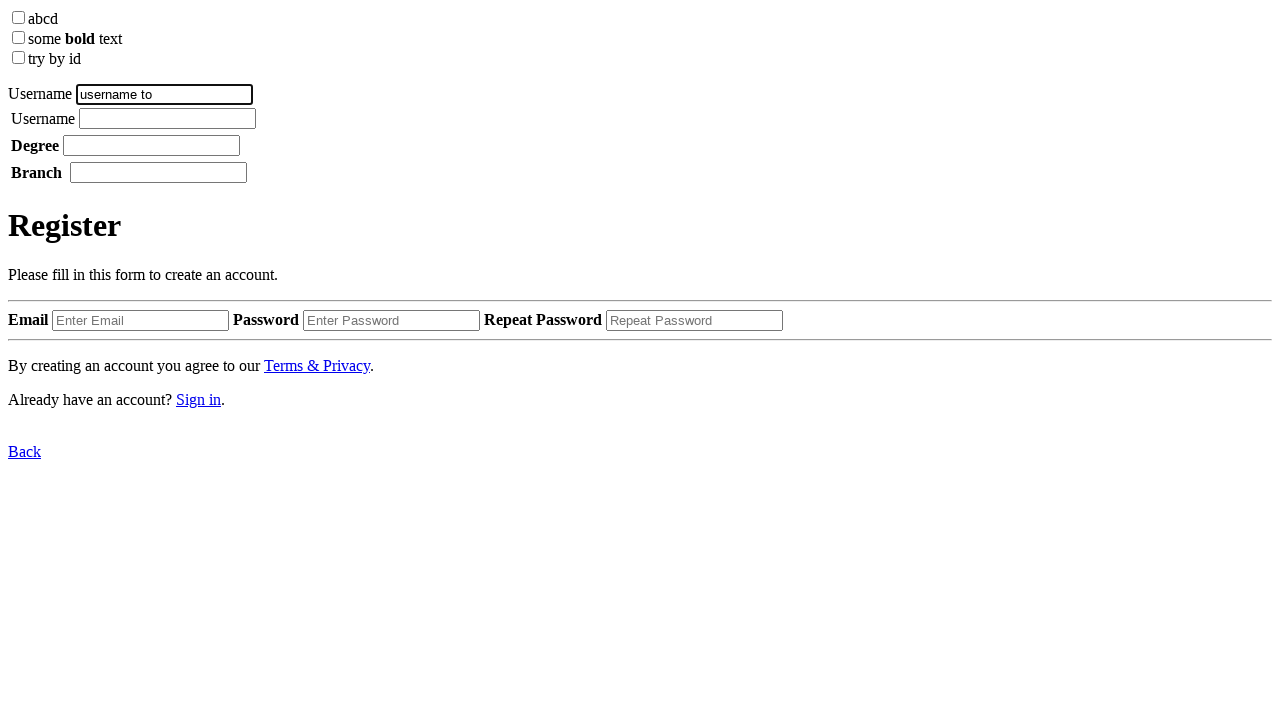

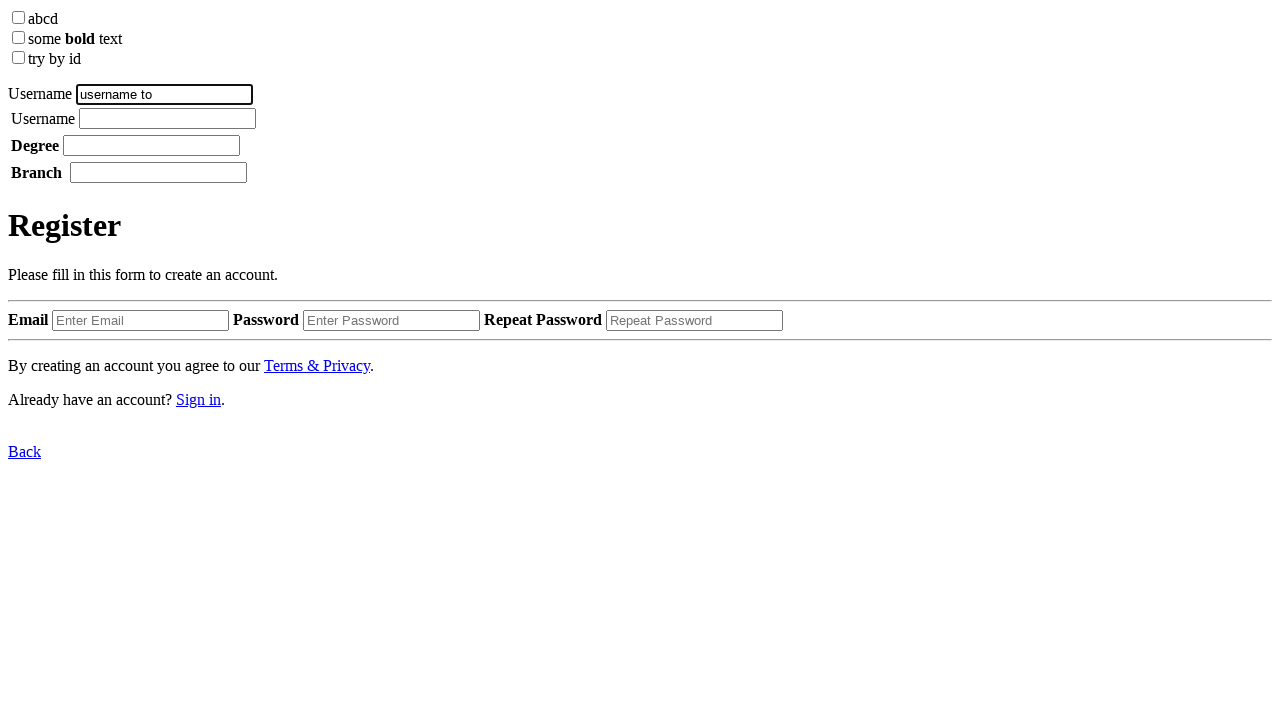